Performs a drag and drop action from 'box A' (draggable) element to 'box B' (droppable) element to demonstrate the dragAndDrop action.

Starting URL: https://crossbrowsertesting.github.io/drag-and-drop

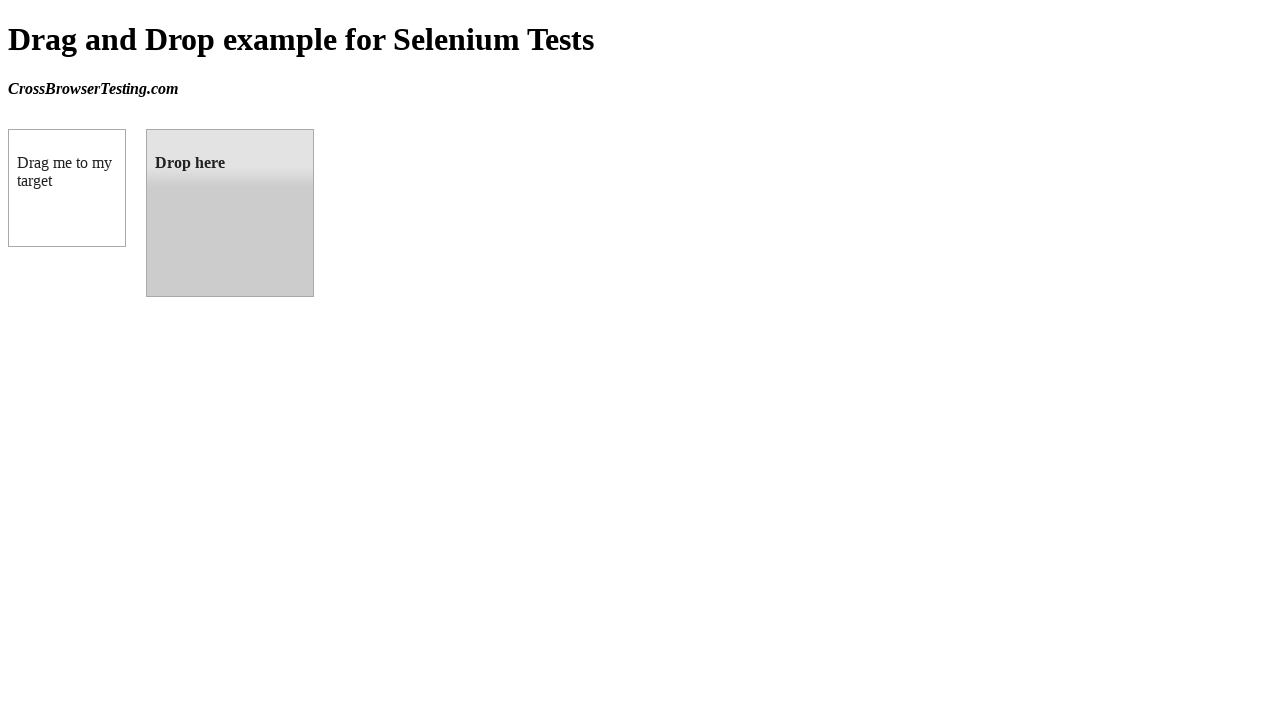

Navigated to drag and drop demo page
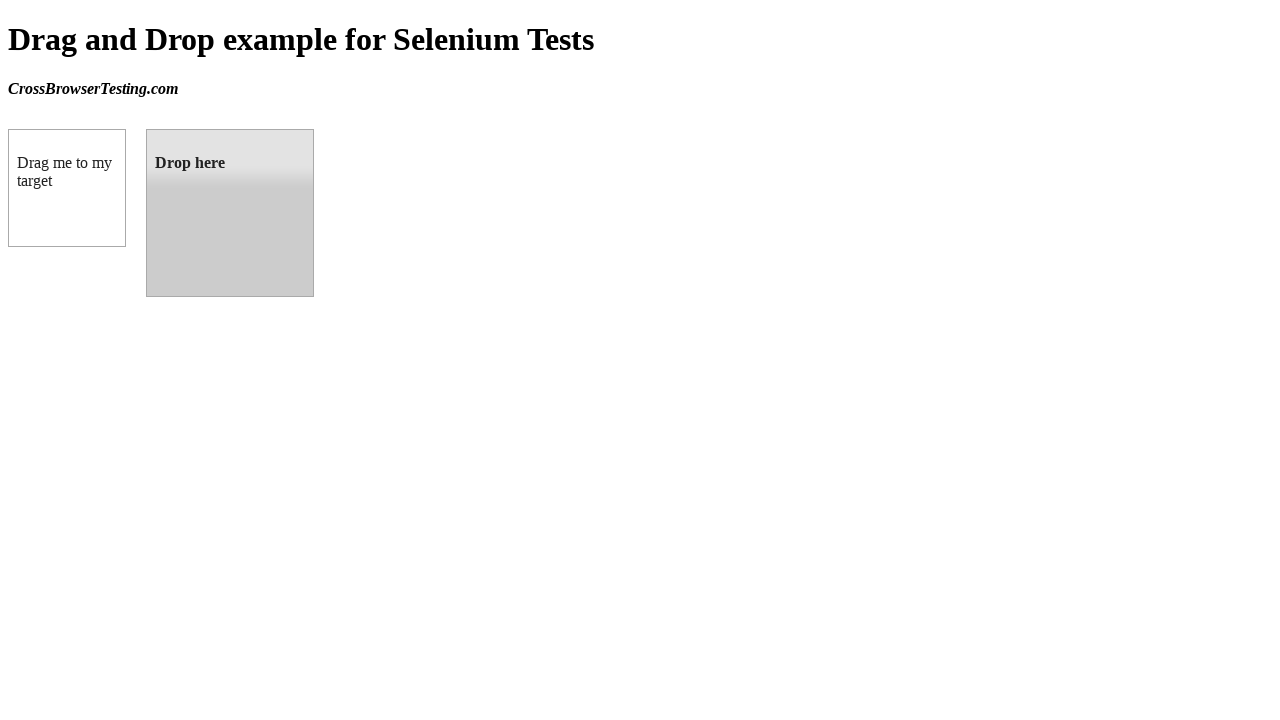

Located 'box A' (draggable) element
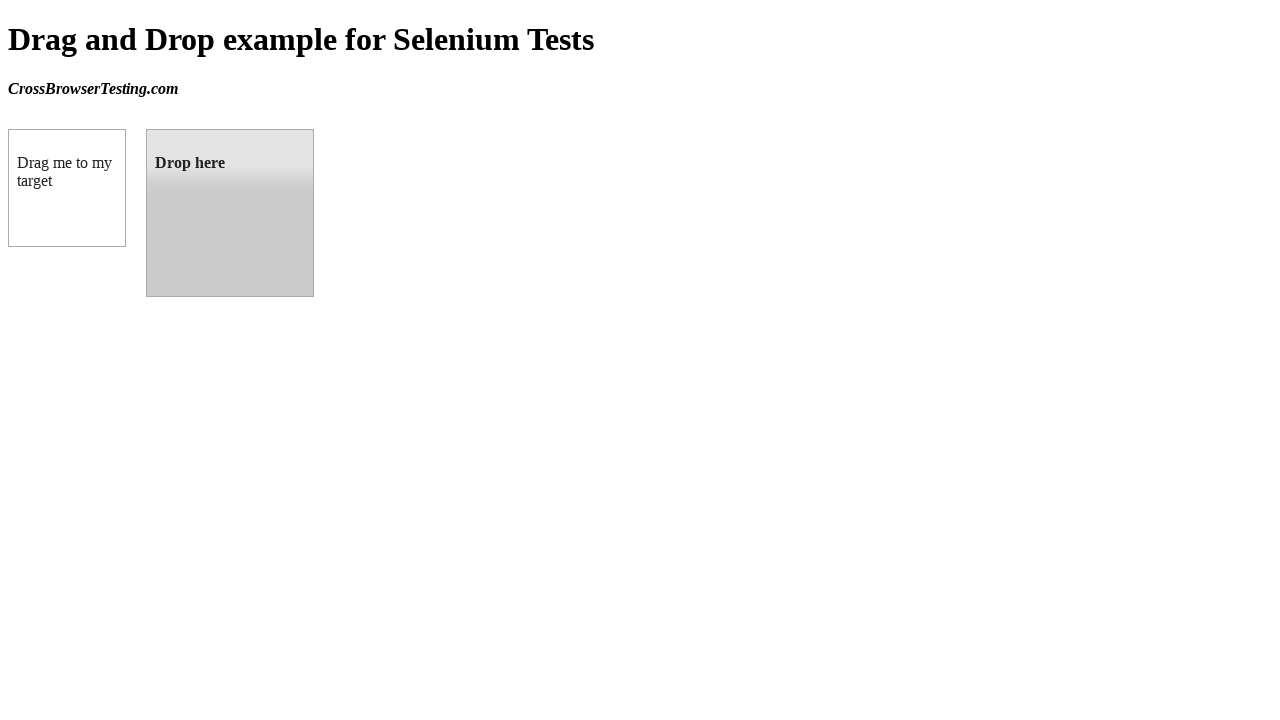

Located 'box B' (droppable) element
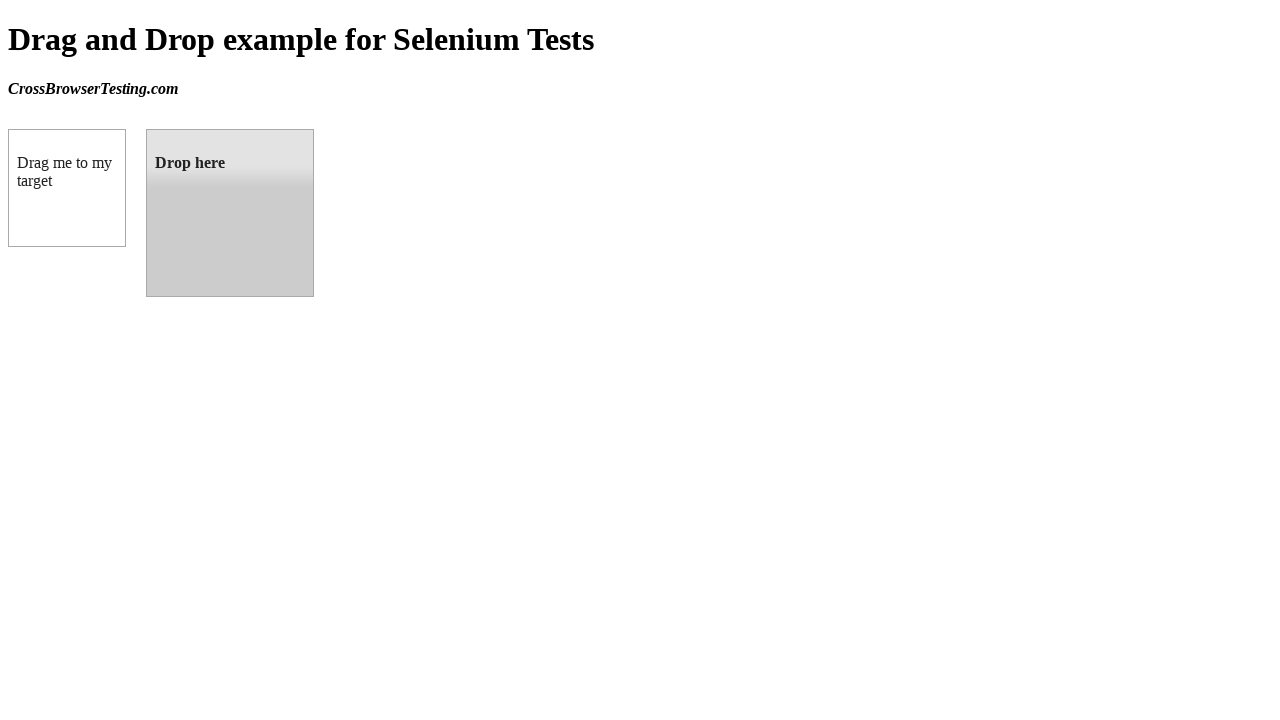

Performed drag and drop from 'box A' to 'box B' at (230, 213)
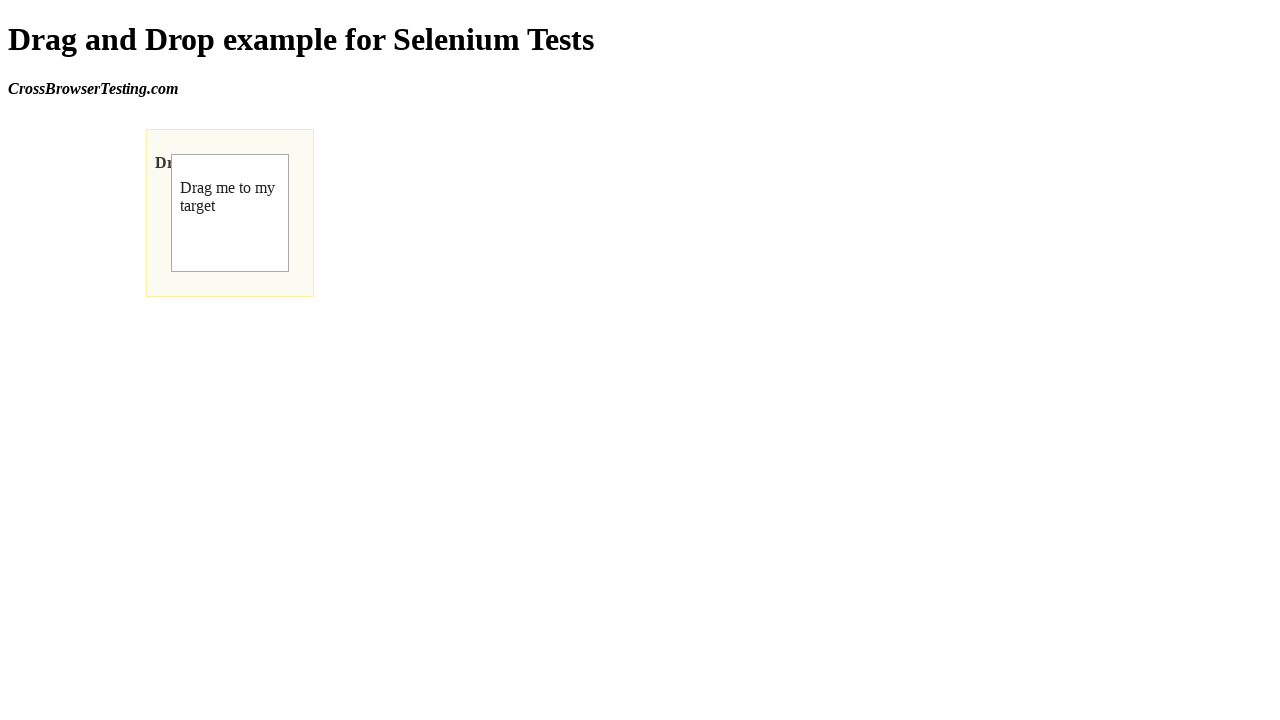

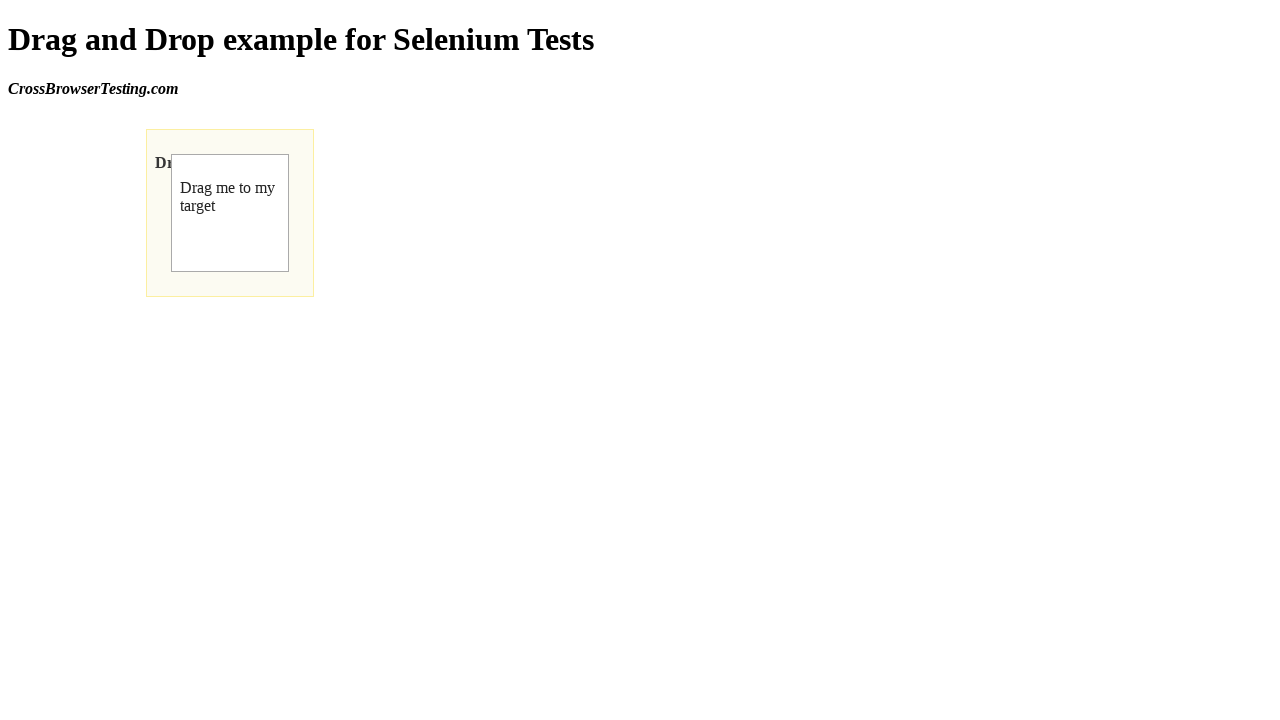